Navigates to Timberland Israel's men's footwear page and scrolls down multiple times to load all product listings through lazy loading.

Starting URL: https://www.timberland.co.il/men/footwear

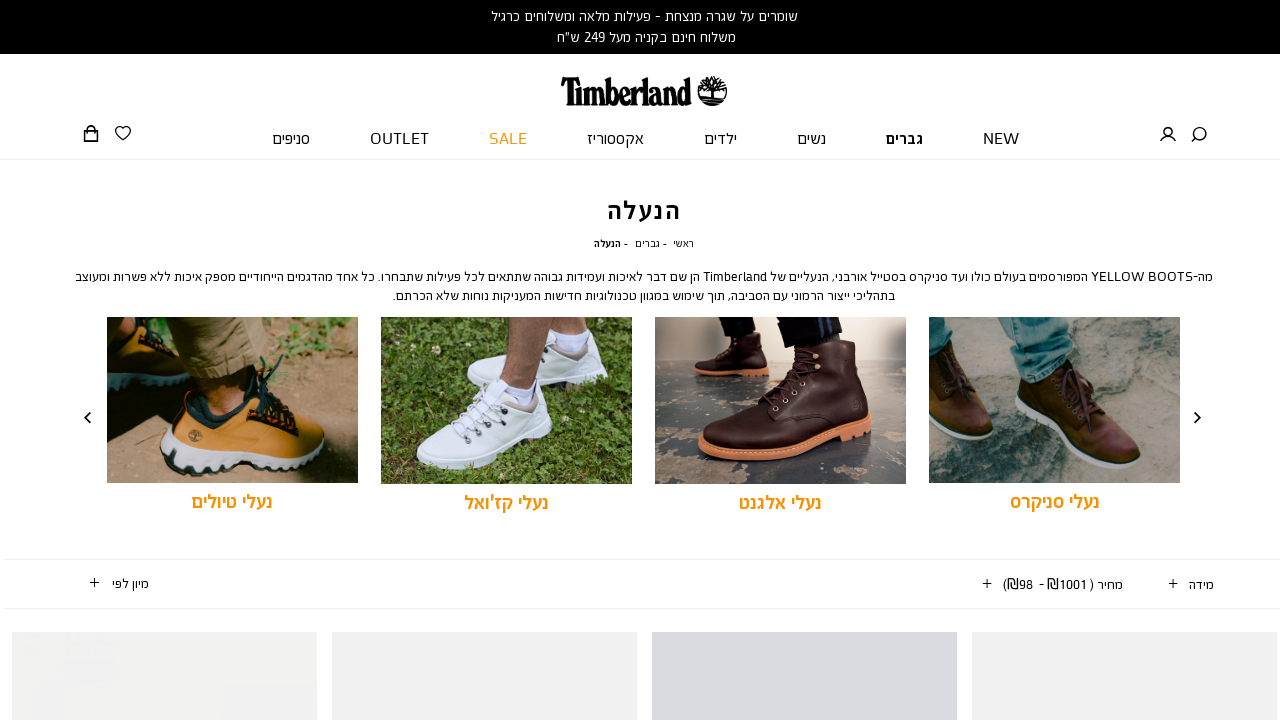

Scrolled down 2000 pixels to trigger lazy loading
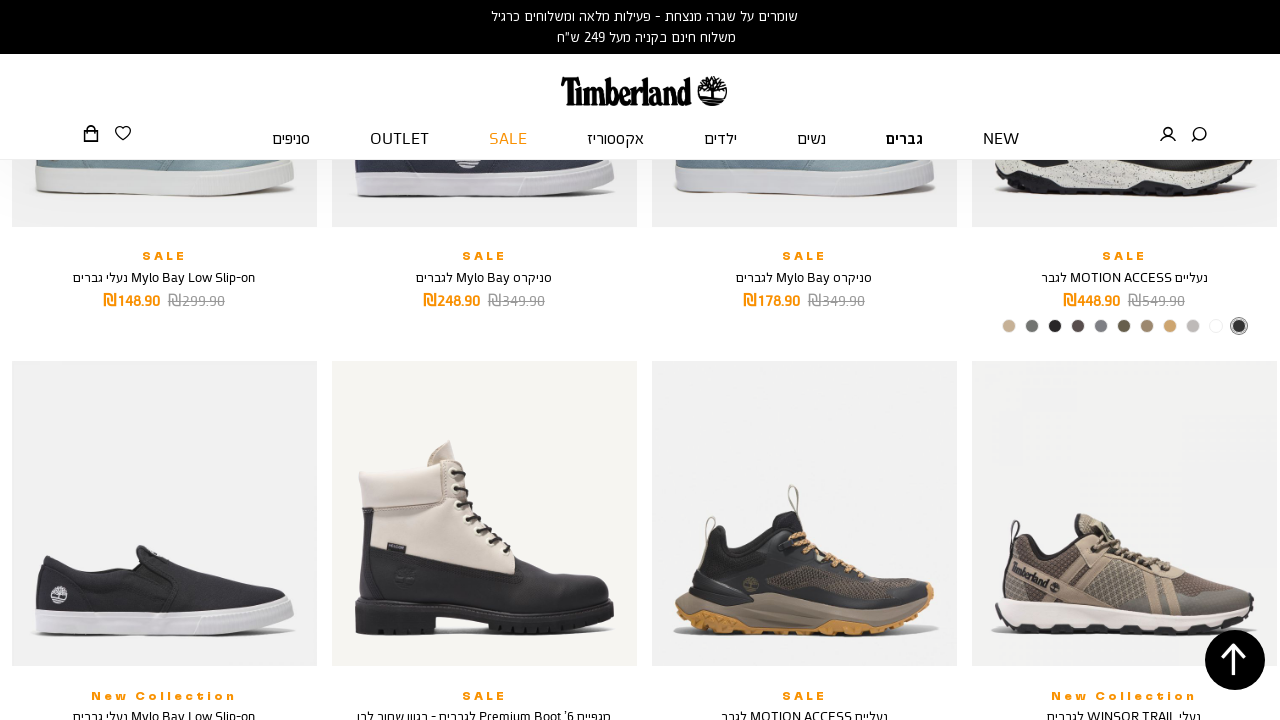

Waited 1000ms for products to load
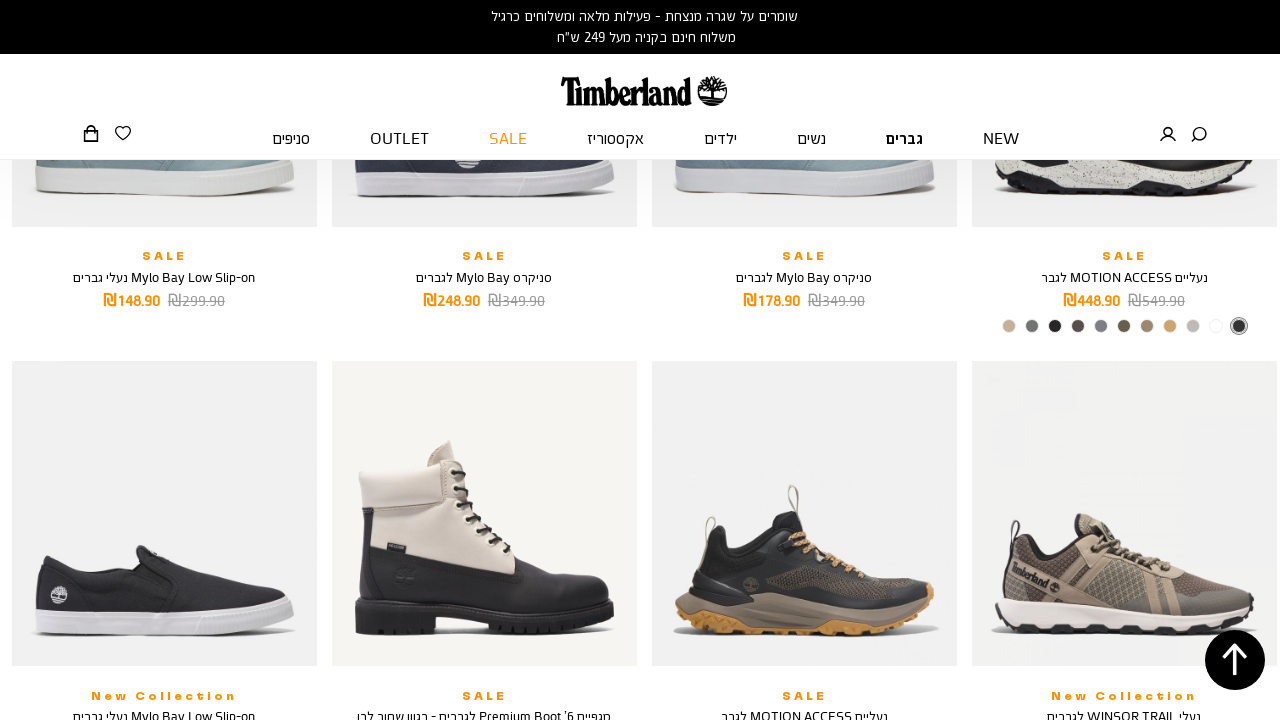

Scrolled down 2000 pixels to trigger lazy loading
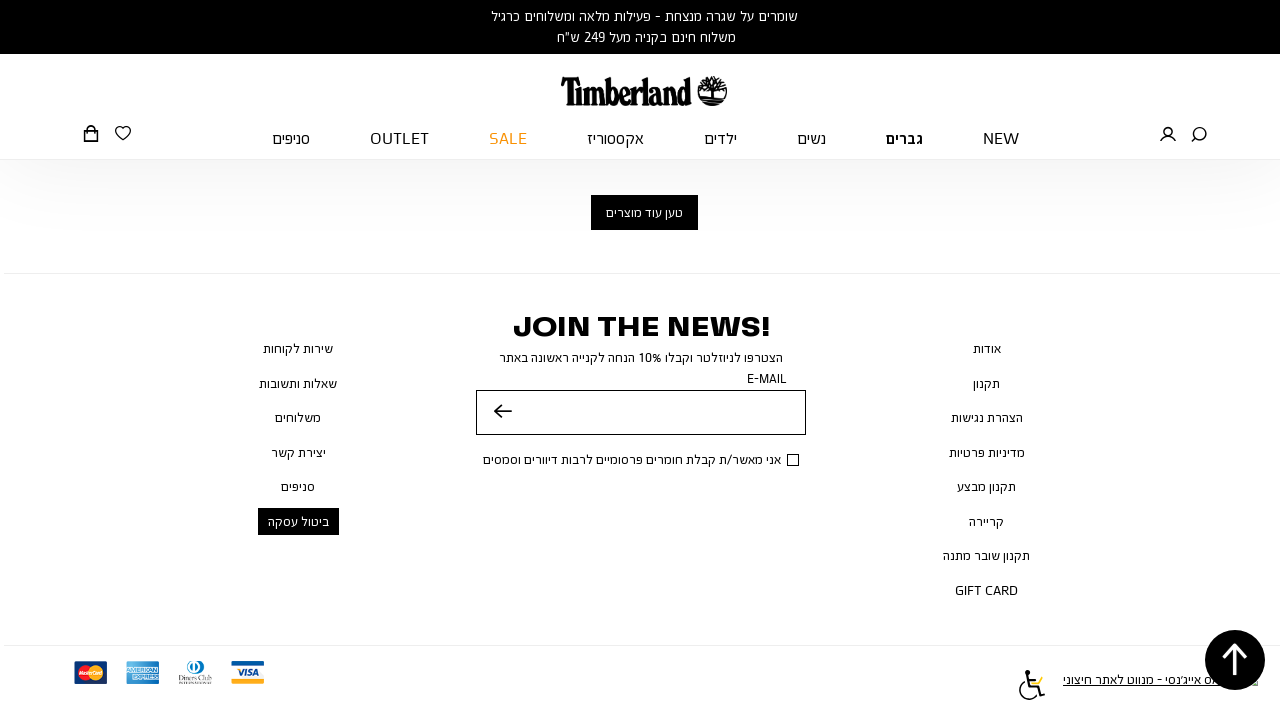

Waited 1000ms for products to load
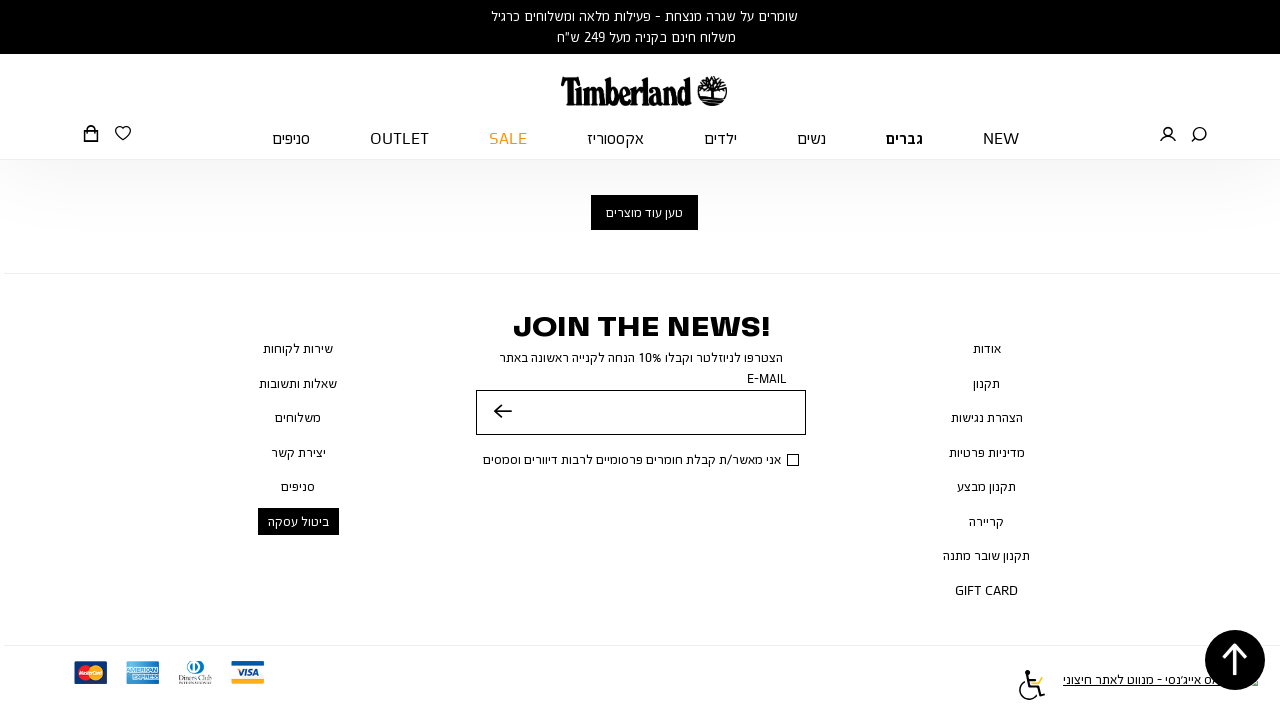

Scrolled down 2000 pixels to trigger lazy loading
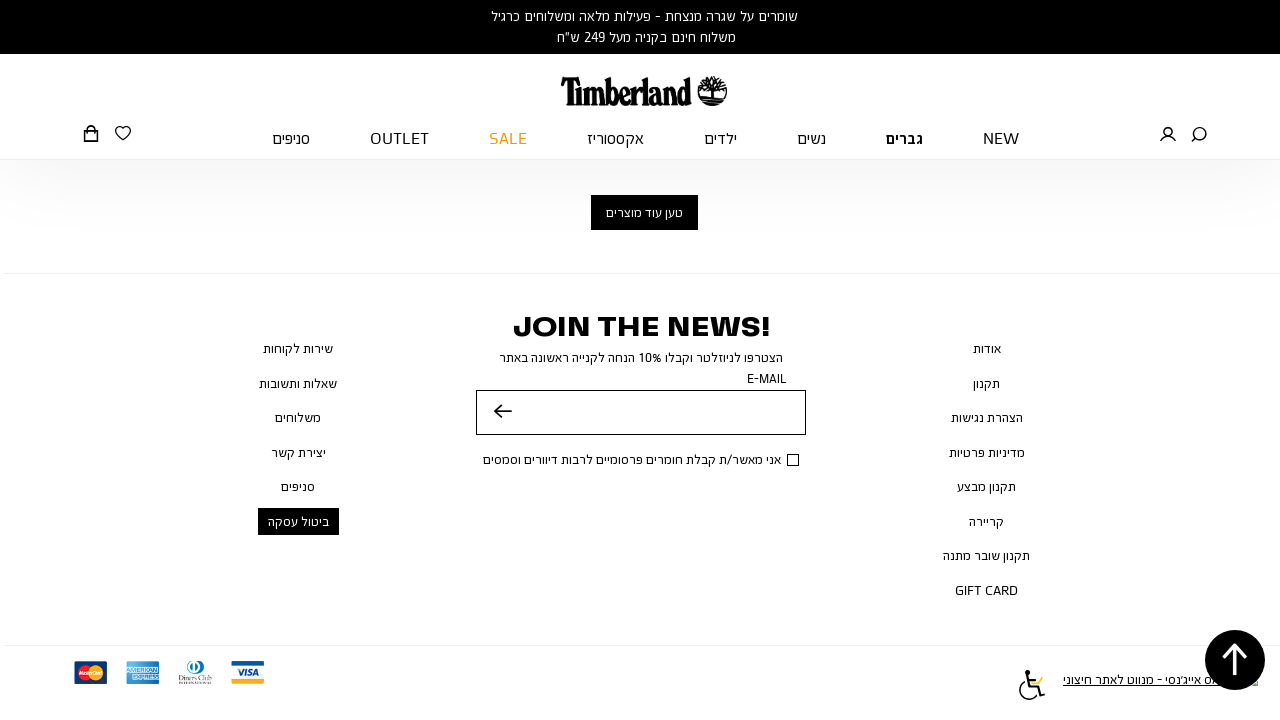

Waited 1000ms for products to load
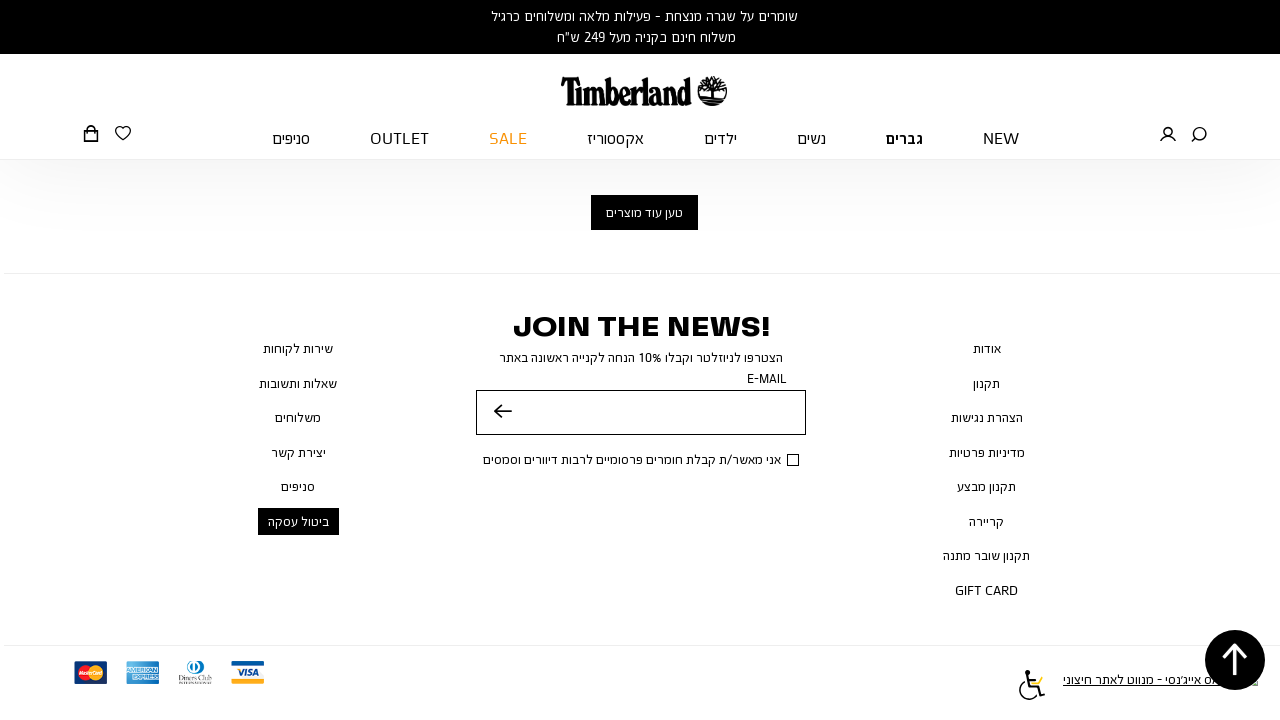

Scrolled down 2000 pixels to trigger lazy loading
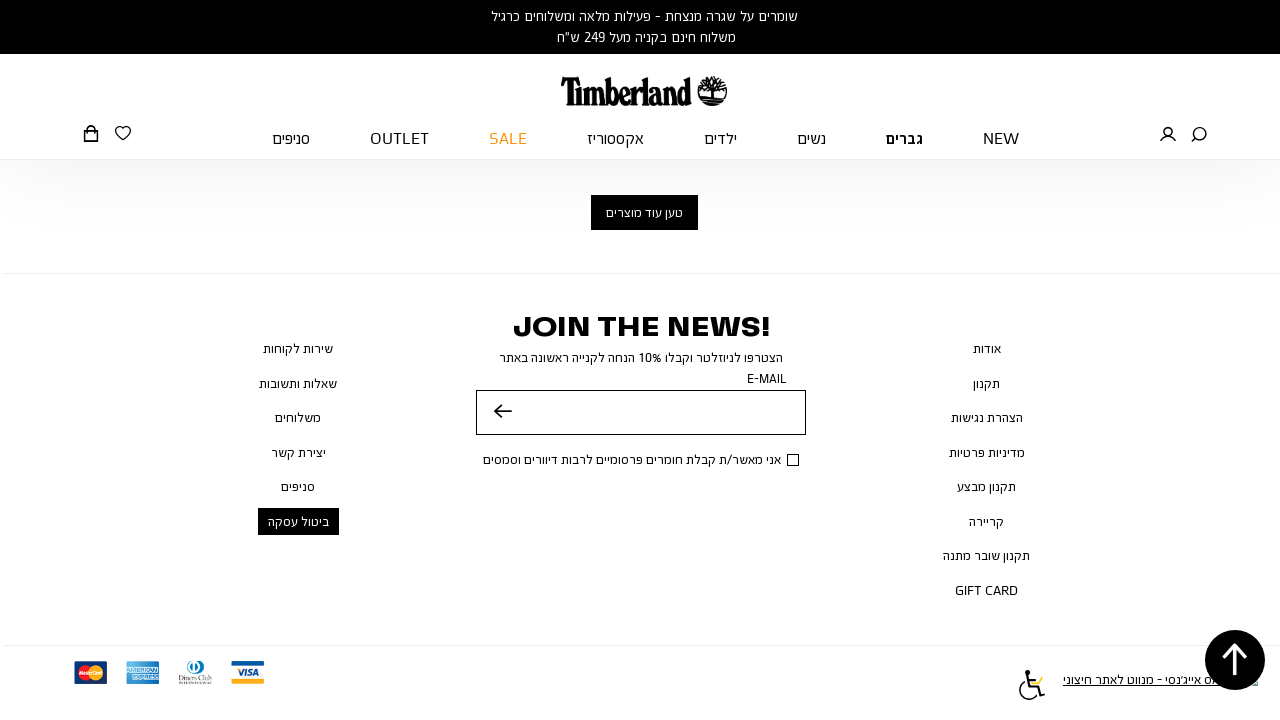

Waited 1000ms for products to load
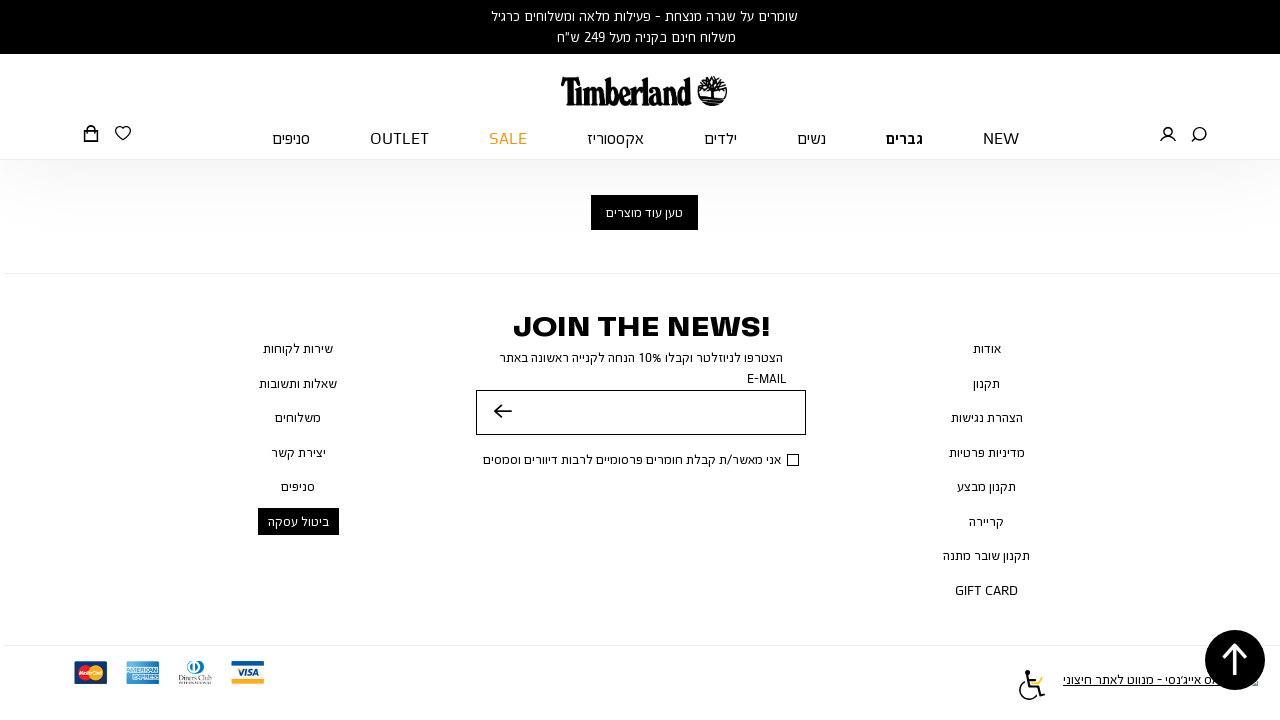

Scrolled down 2000 pixels to trigger lazy loading
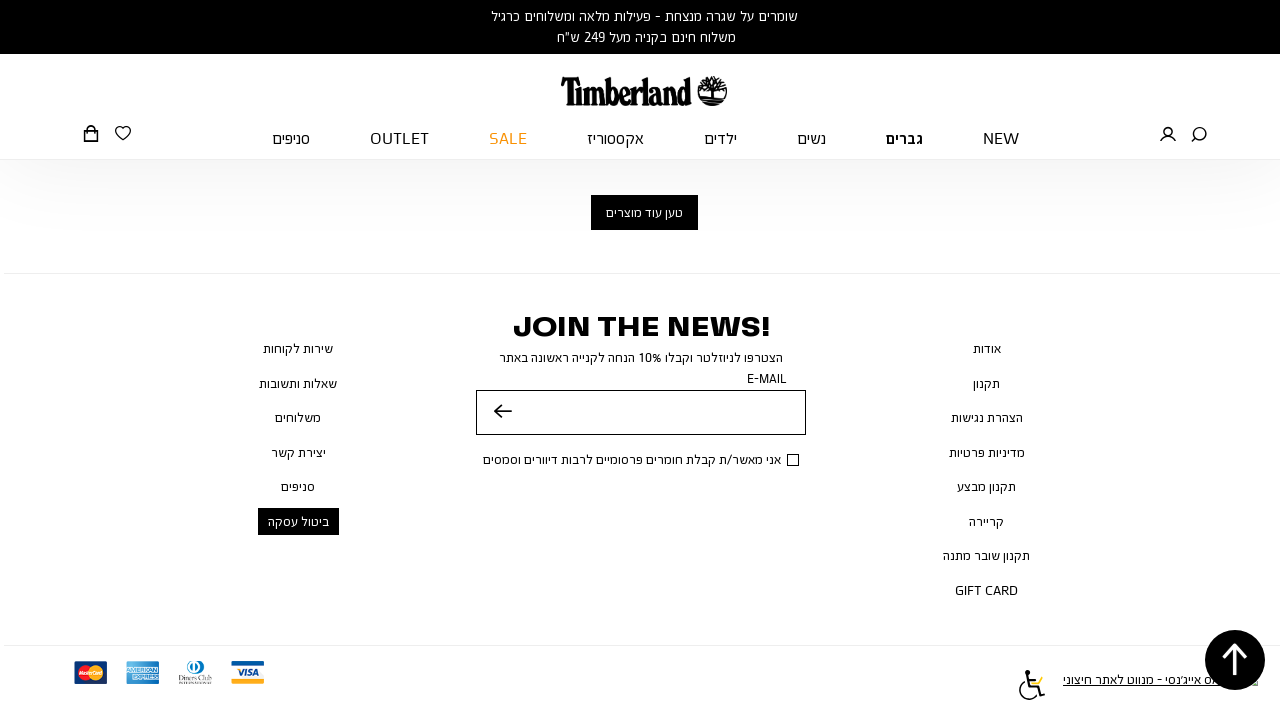

Waited 1000ms for products to load
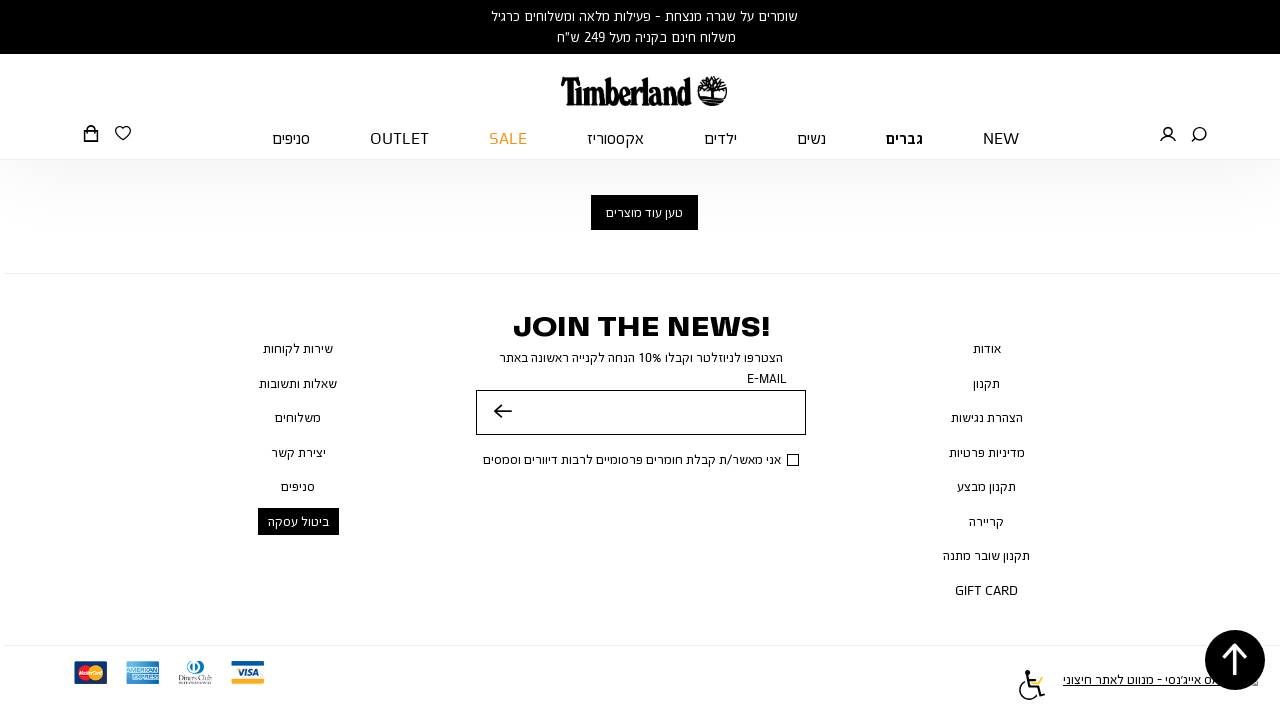

Product listings are now visible on the page
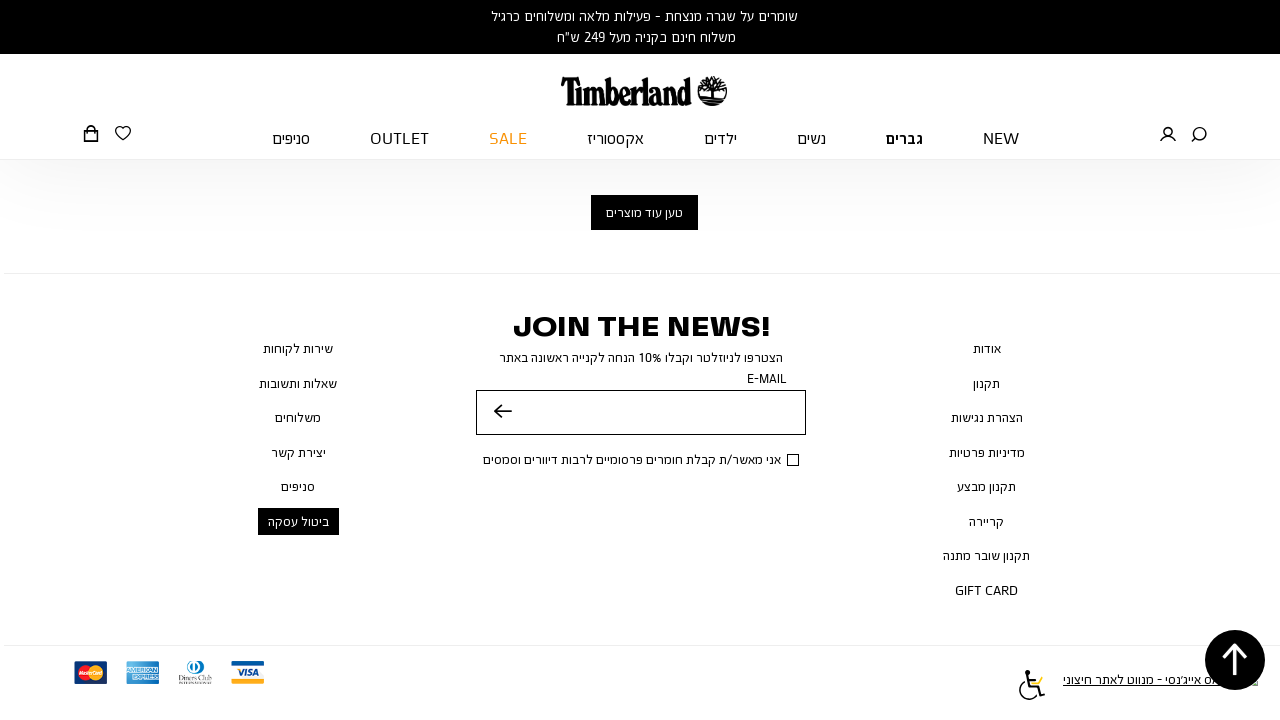

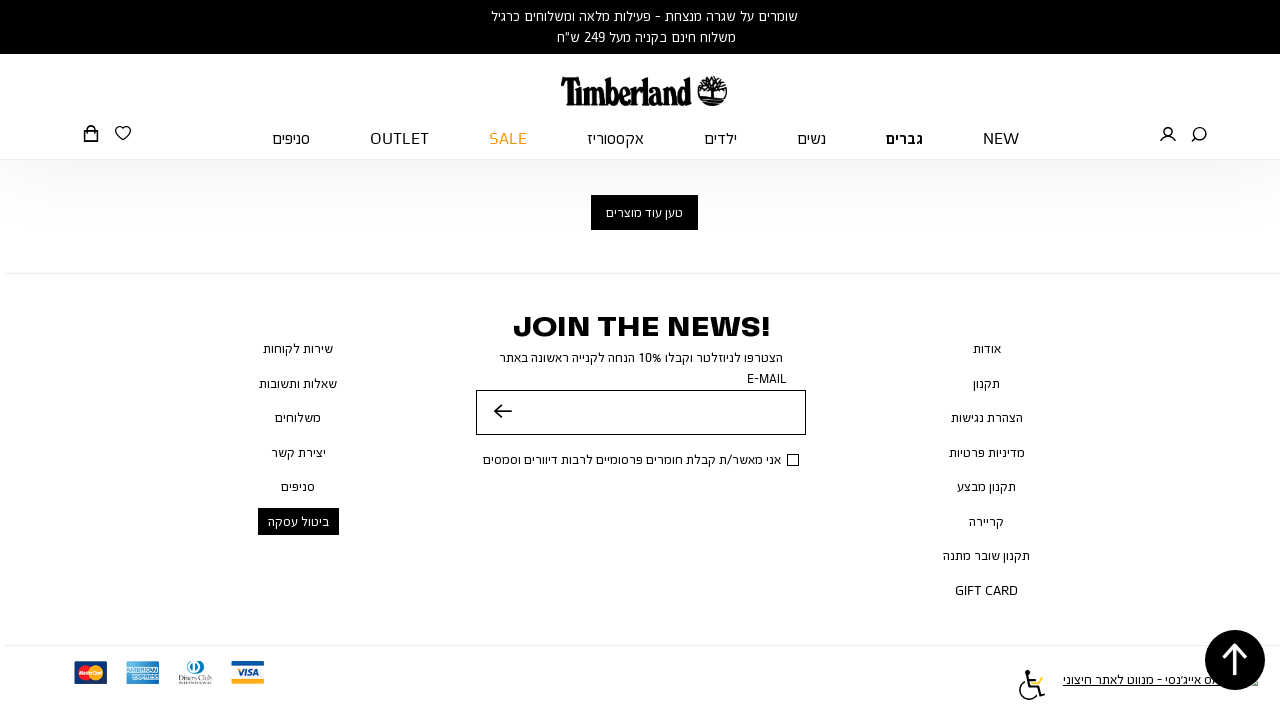